Tests adding a Sony Xperia Z5 phone to cart by ctrl-clicking to open in new tab, adding to cart, accepting the alert, and verifying the item appears in the cart

Starting URL: https://www.demoblaze.com/index.html

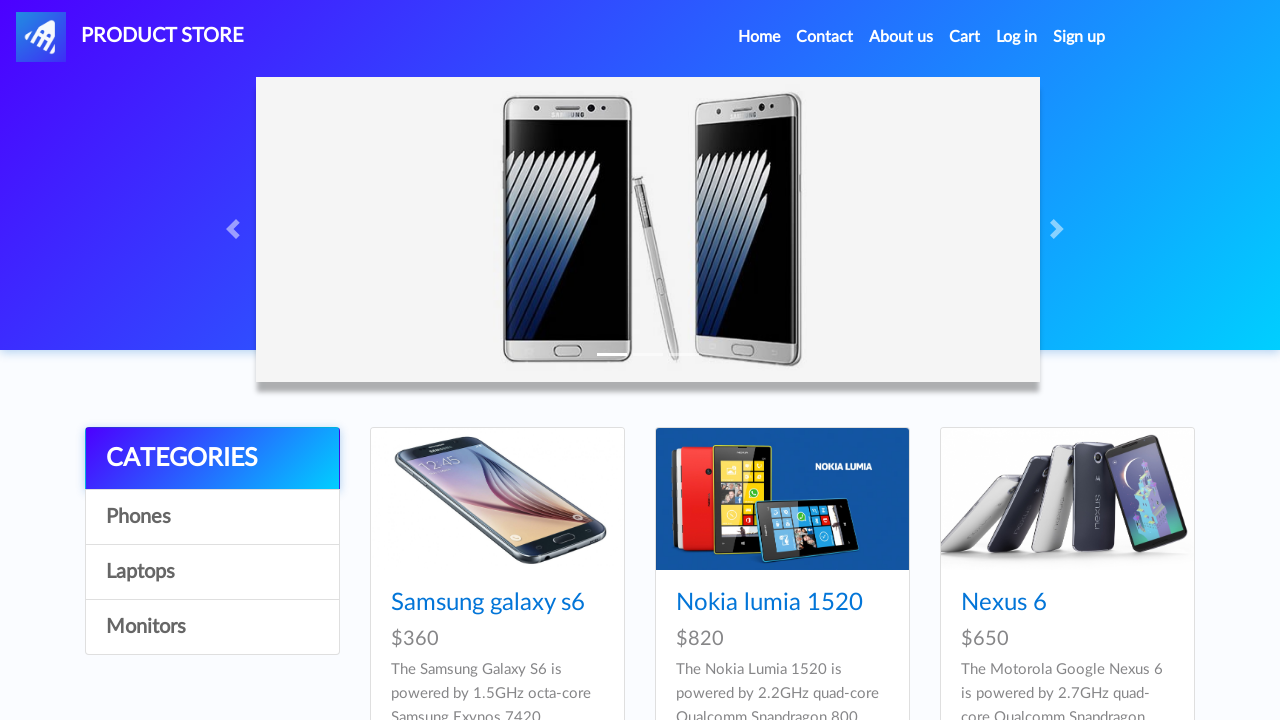

Ctrl+clicked on Sony Xperia Z5 link to open in new tab at (1037, 361) on //a[text()='Sony xperia z5']
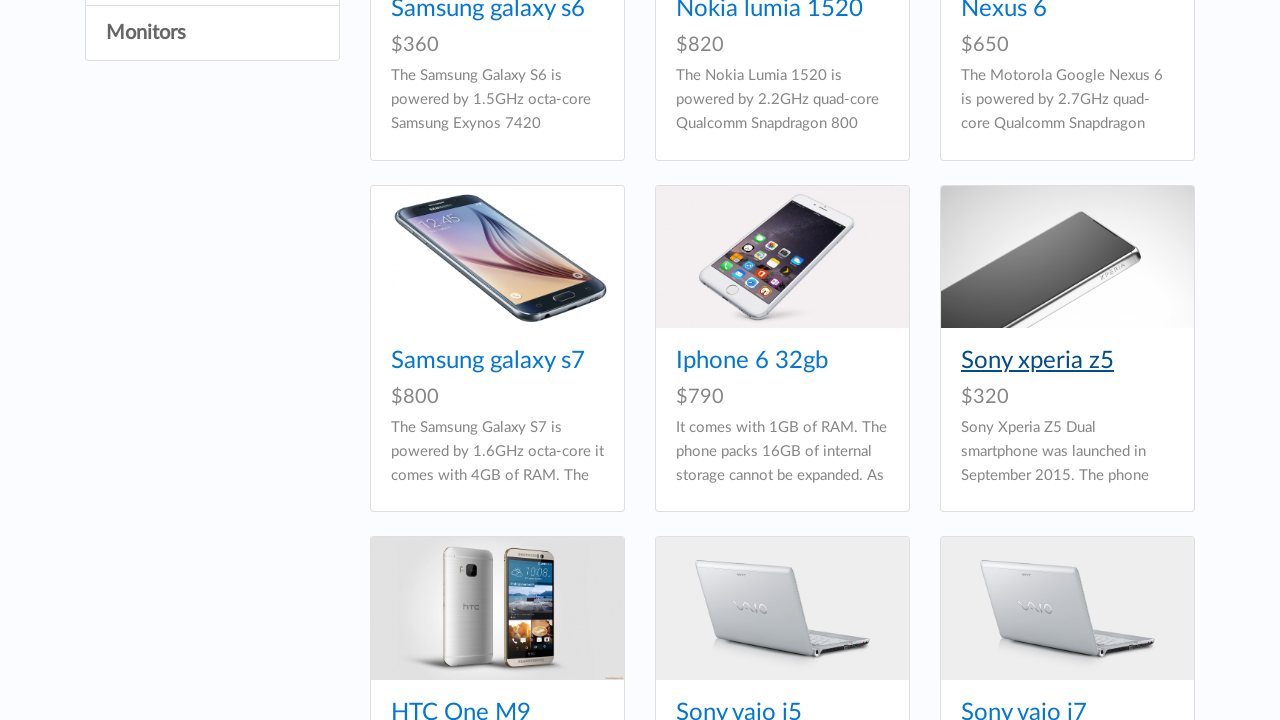

Switched to new tab and waited for page to load
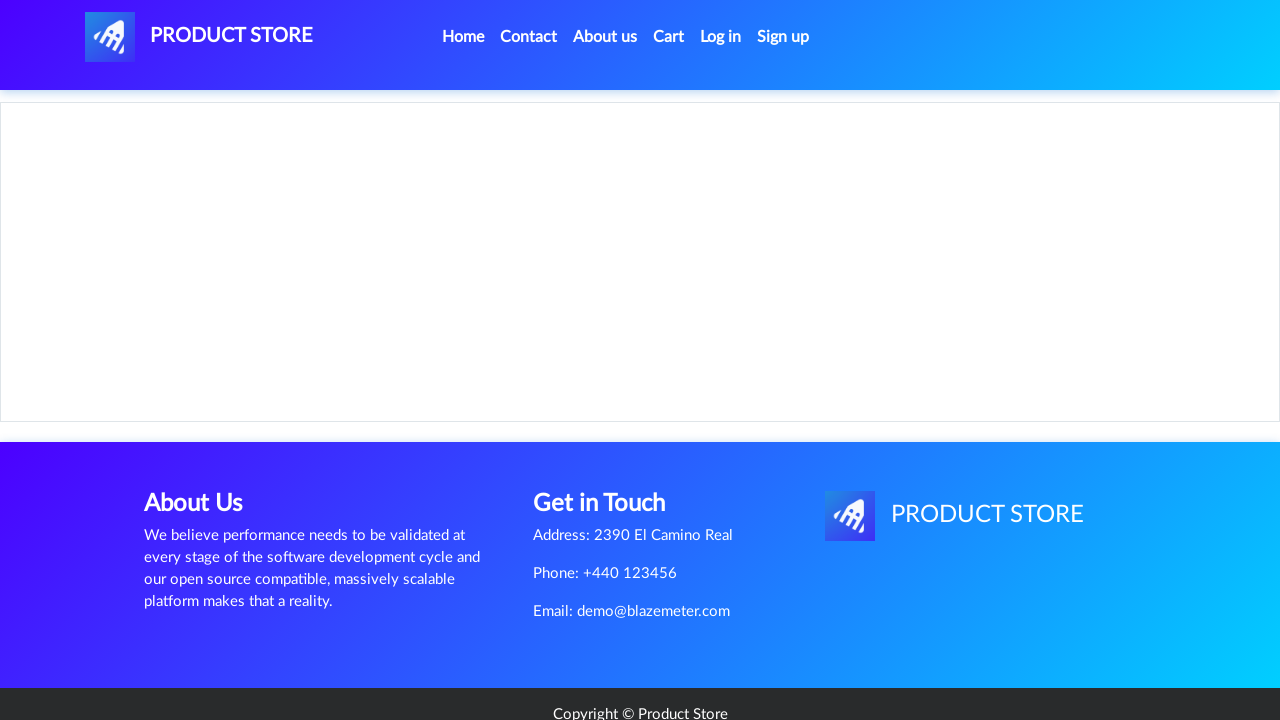

Set up dialog handler to accept alerts
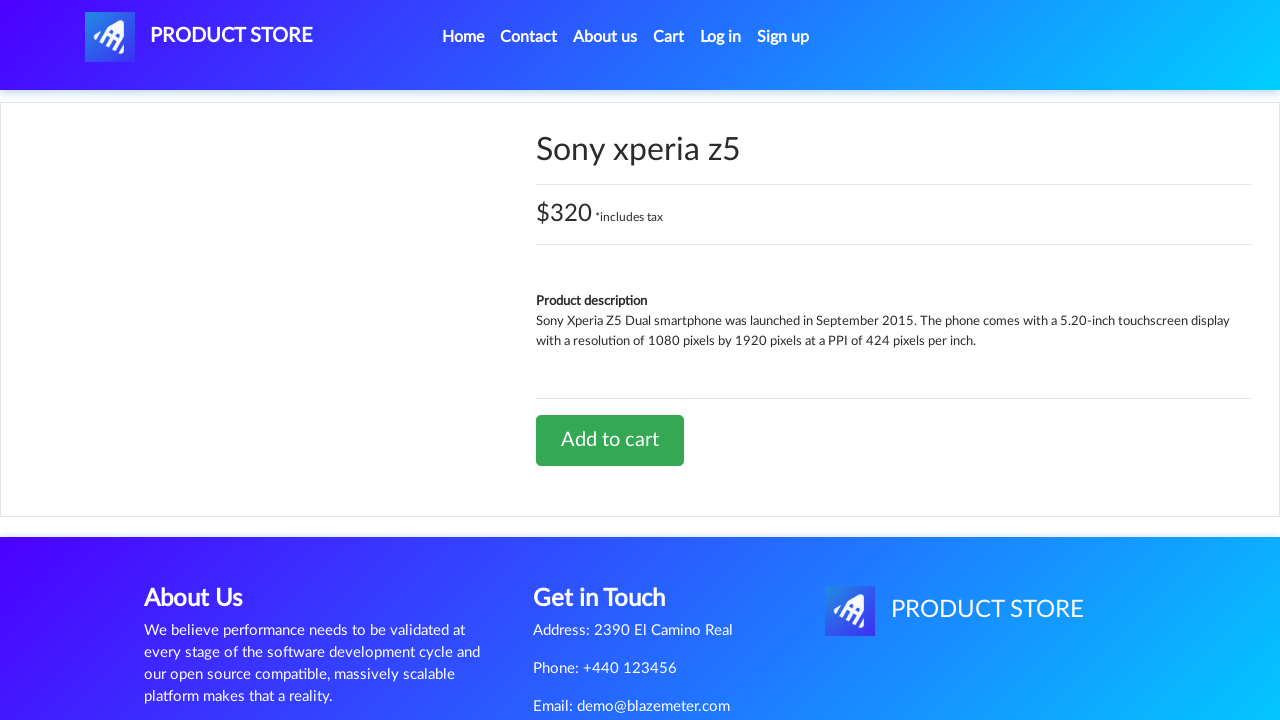

Clicked 'Add to cart' button at (610, 440) on xpath=//a[text()='Add to cart']
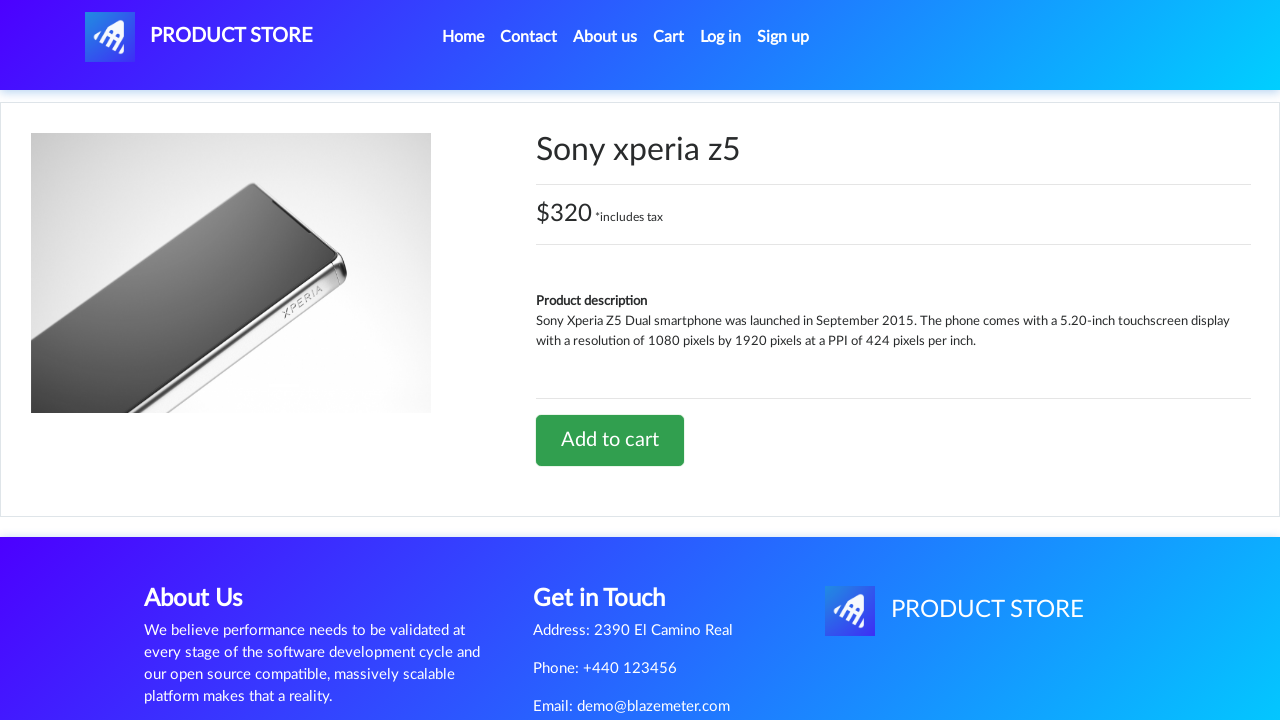

Waited for alert to be handled
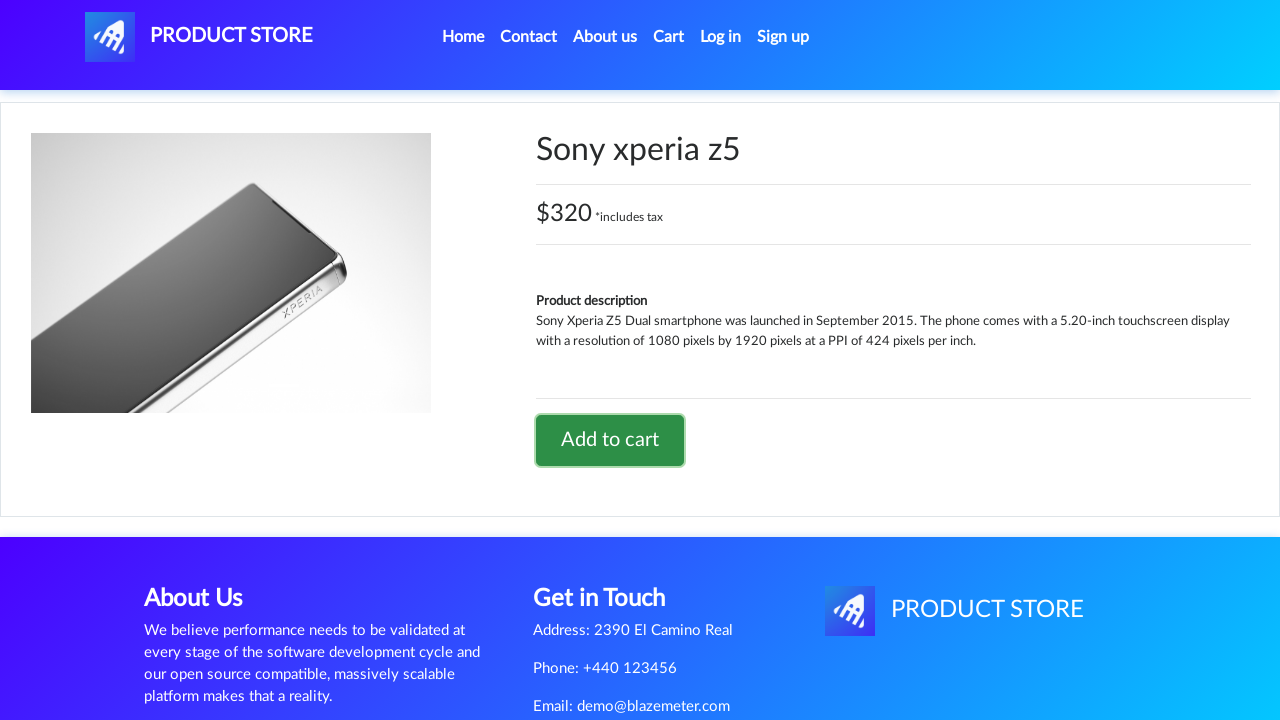

Closed the product tab
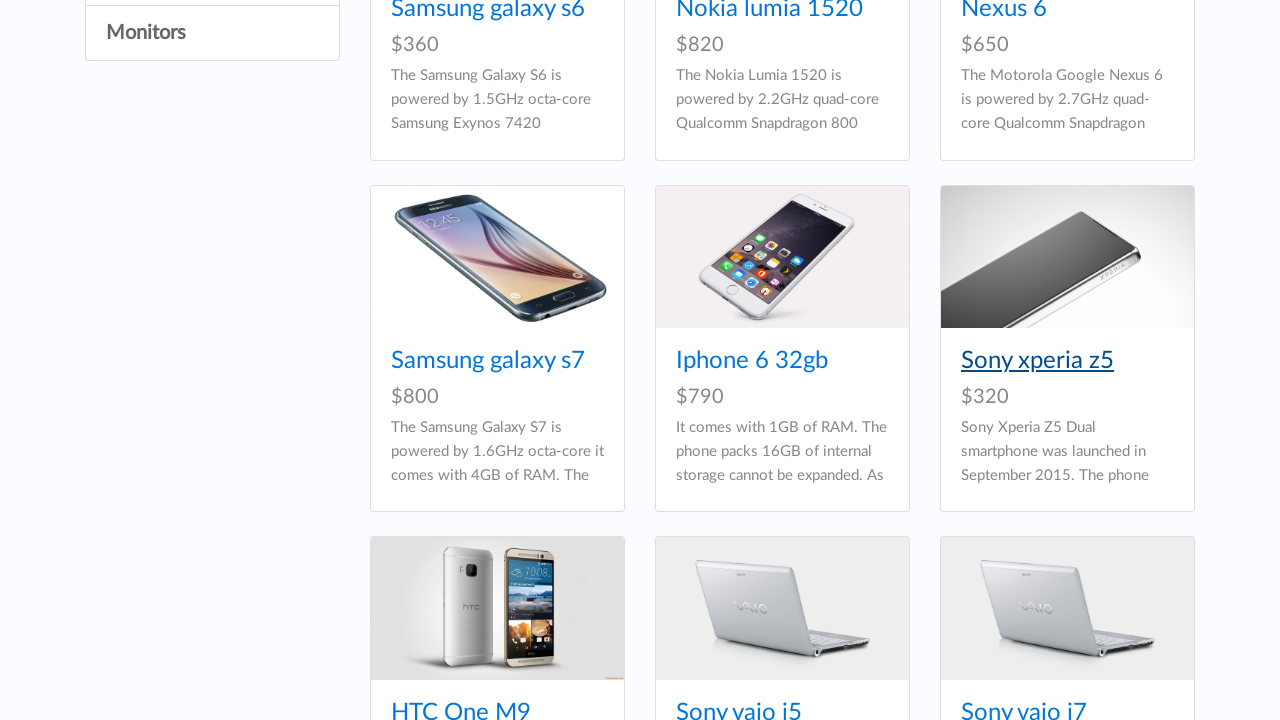

Clicked on Cart link to view shopping cart at (965, 37) on #cartur
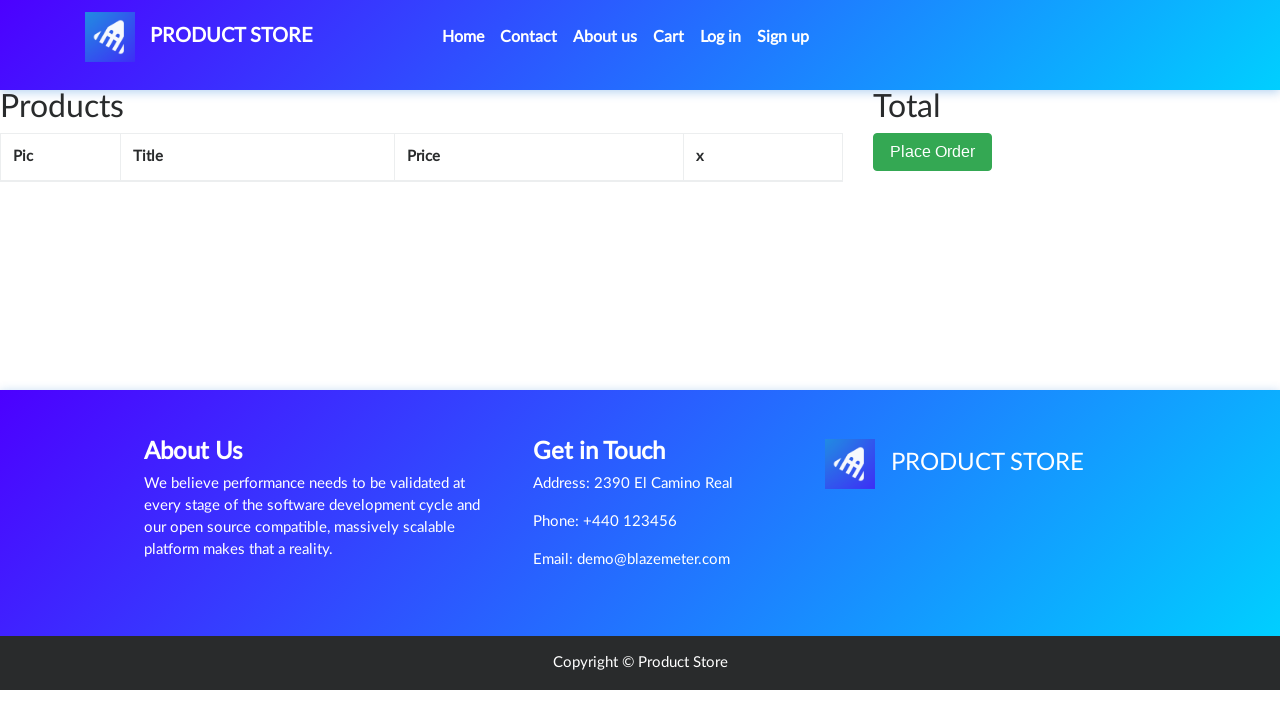

Cart loaded and Sony Xperia Z5 item verified in cart
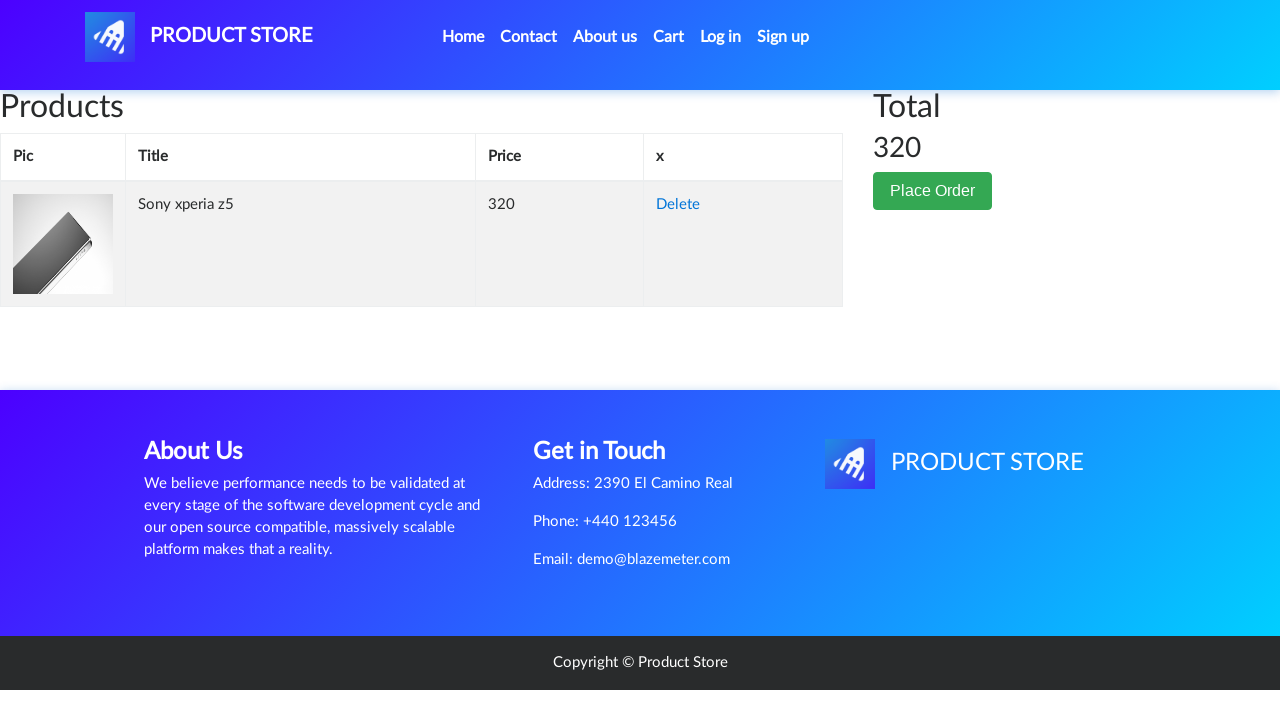

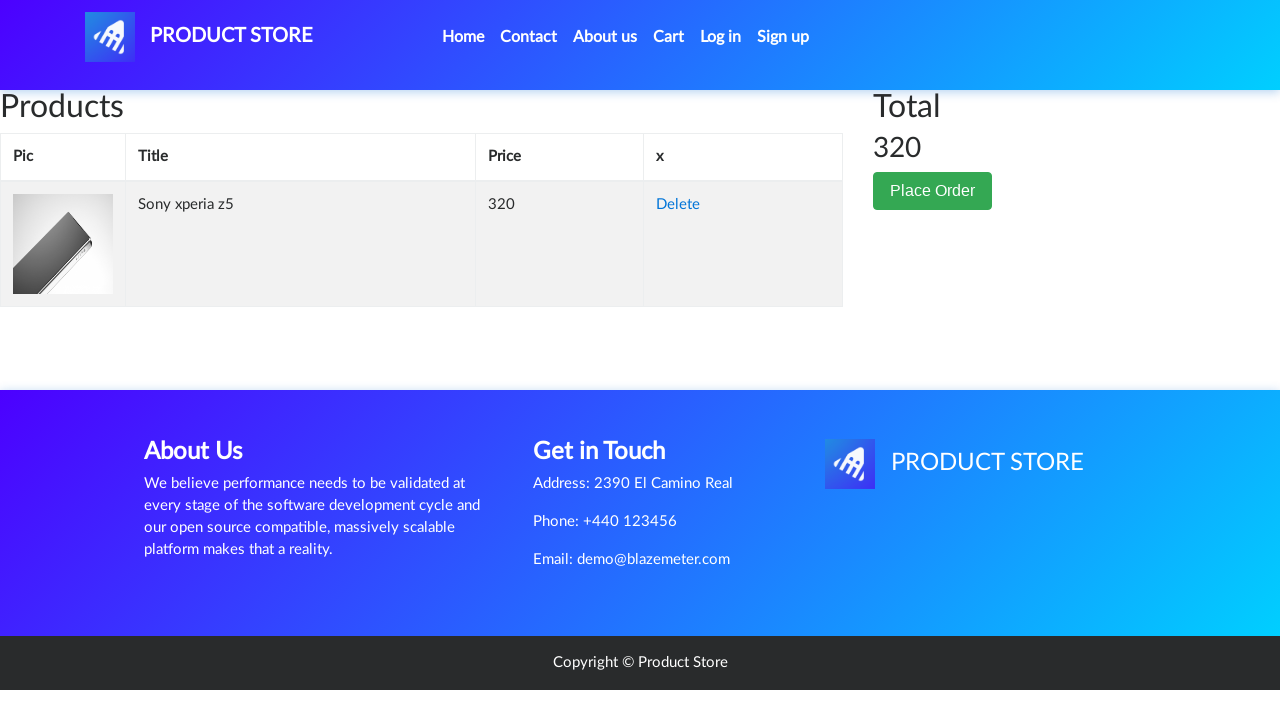